Tests clicking a button with dynamic ID multiple times to verify it can be located using XPath text selector

Starting URL: http://uitestingplayground.com/dynamicid

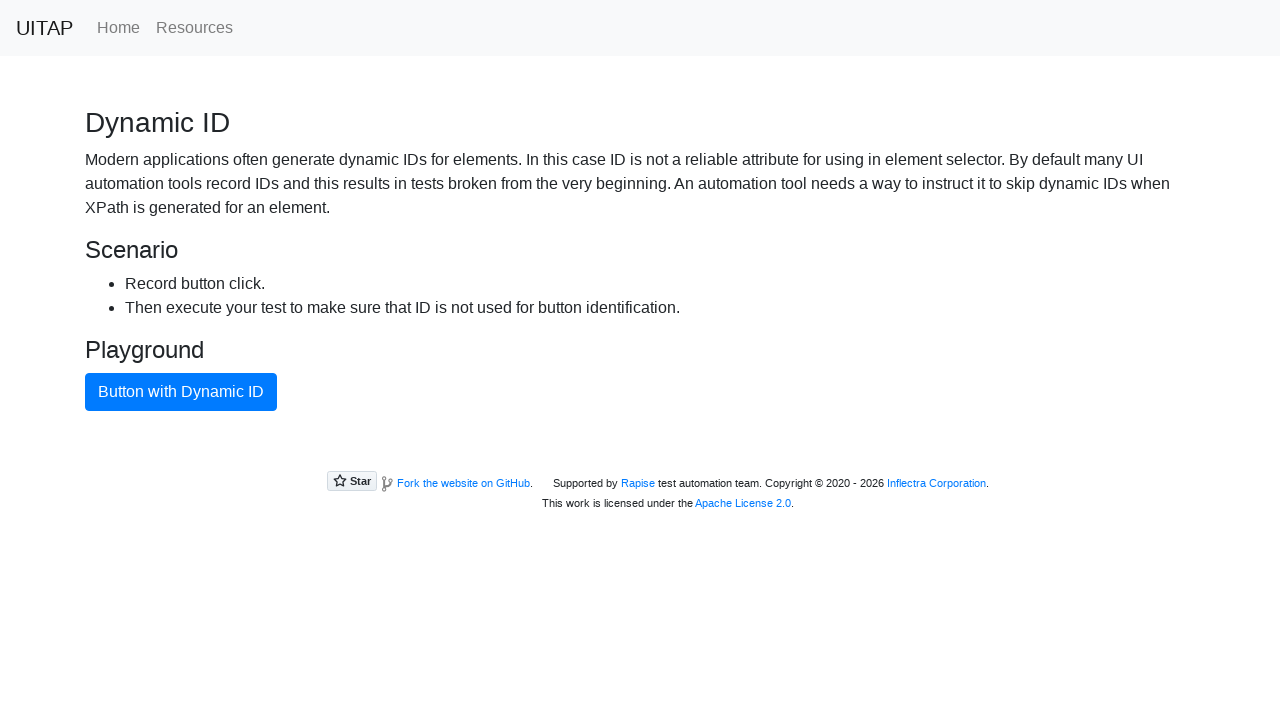

Clicked button with dynamic ID (first click) at (181, 392) on xpath=//button[text()="Button with Dynamic ID"]
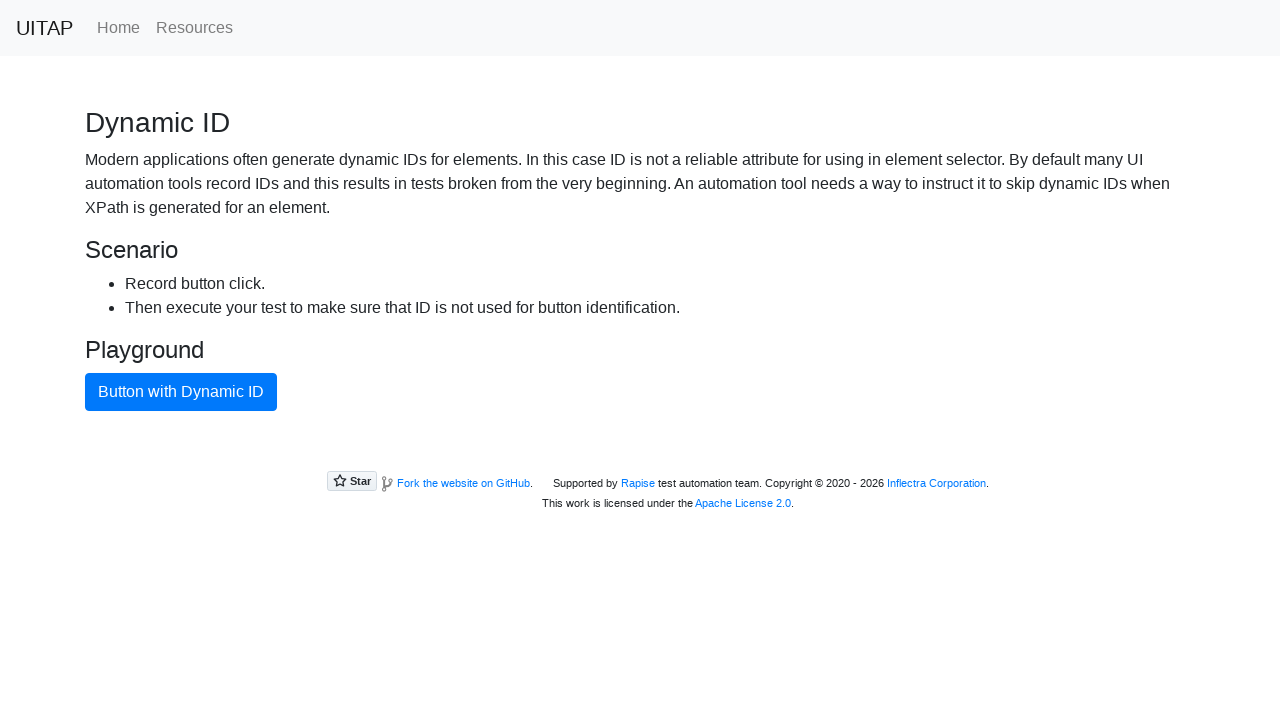

Clicked button with dynamic ID at (181, 392) on xpath=//button[text()="Button with Dynamic ID"]
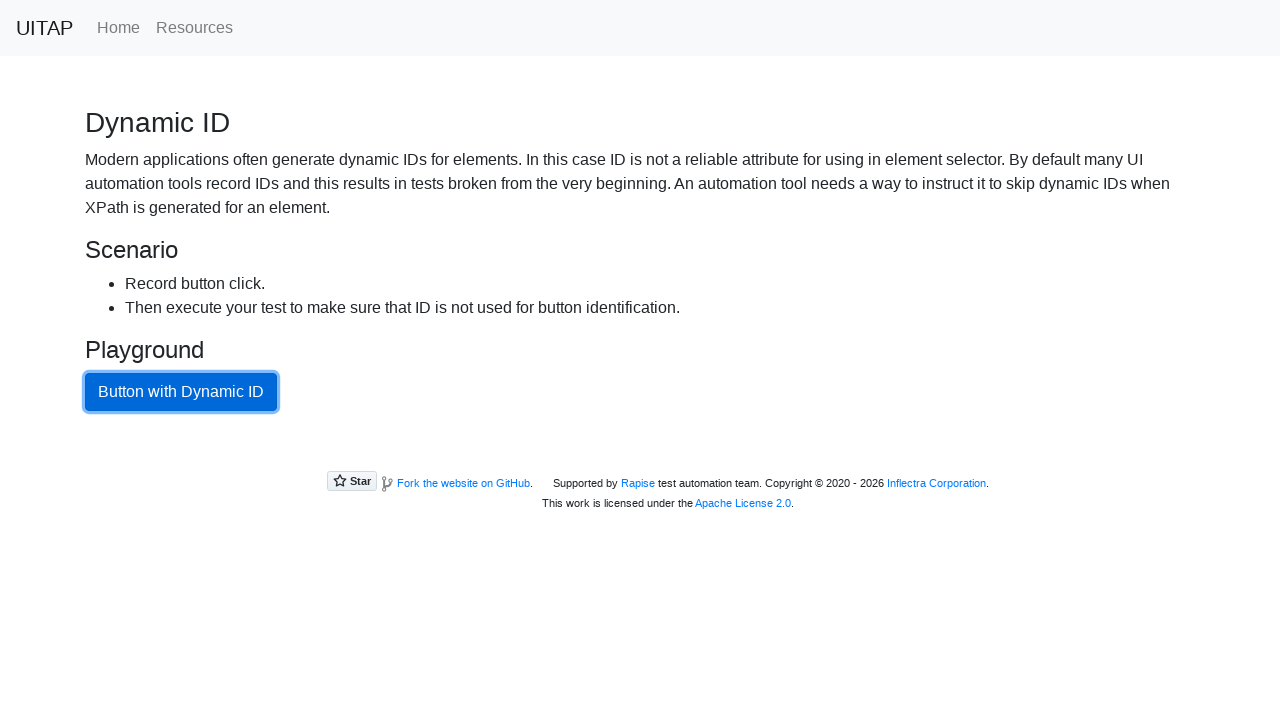

Clicked button with dynamic ID at (181, 392) on xpath=//button[text()="Button with Dynamic ID"]
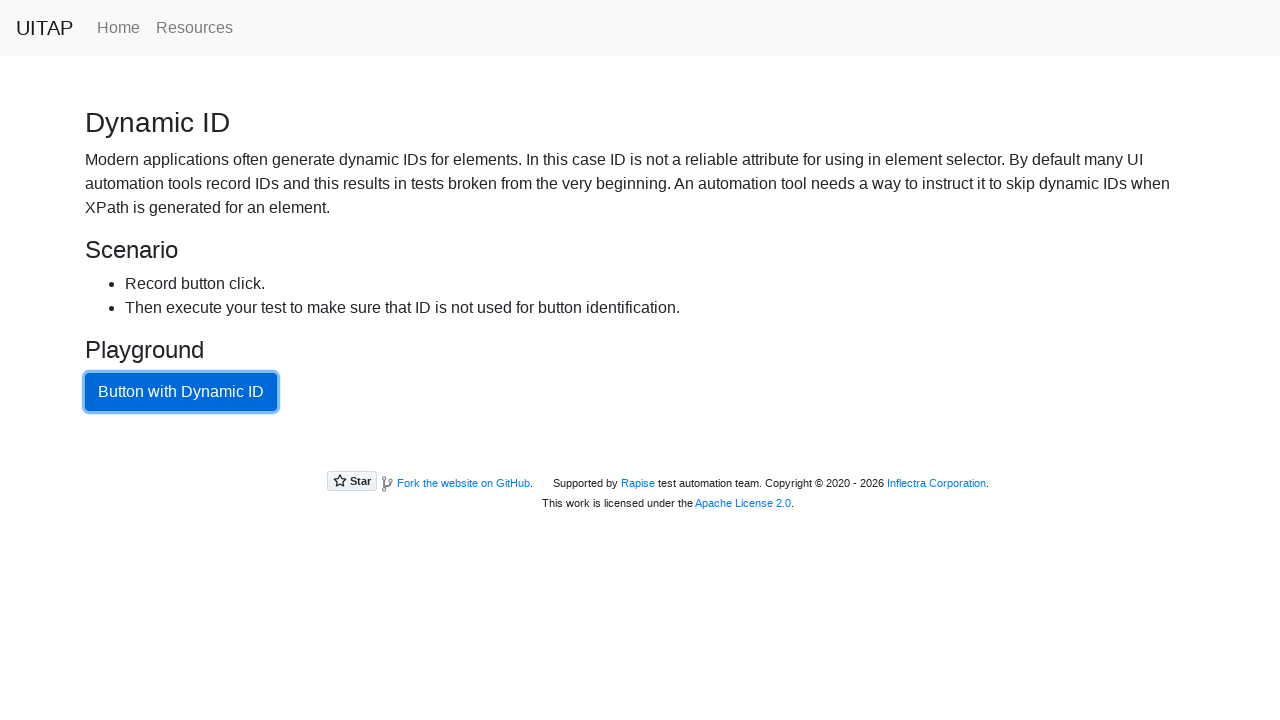

Clicked button with dynamic ID at (181, 392) on xpath=//button[text()="Button with Dynamic ID"]
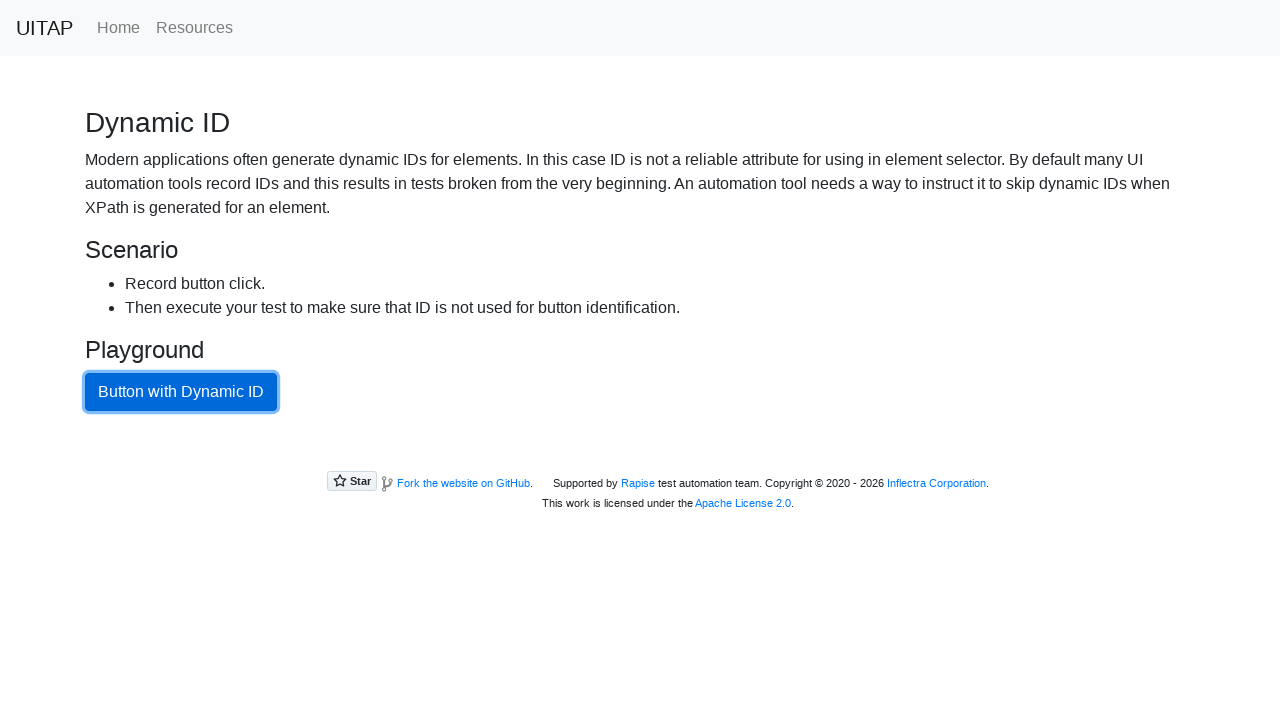

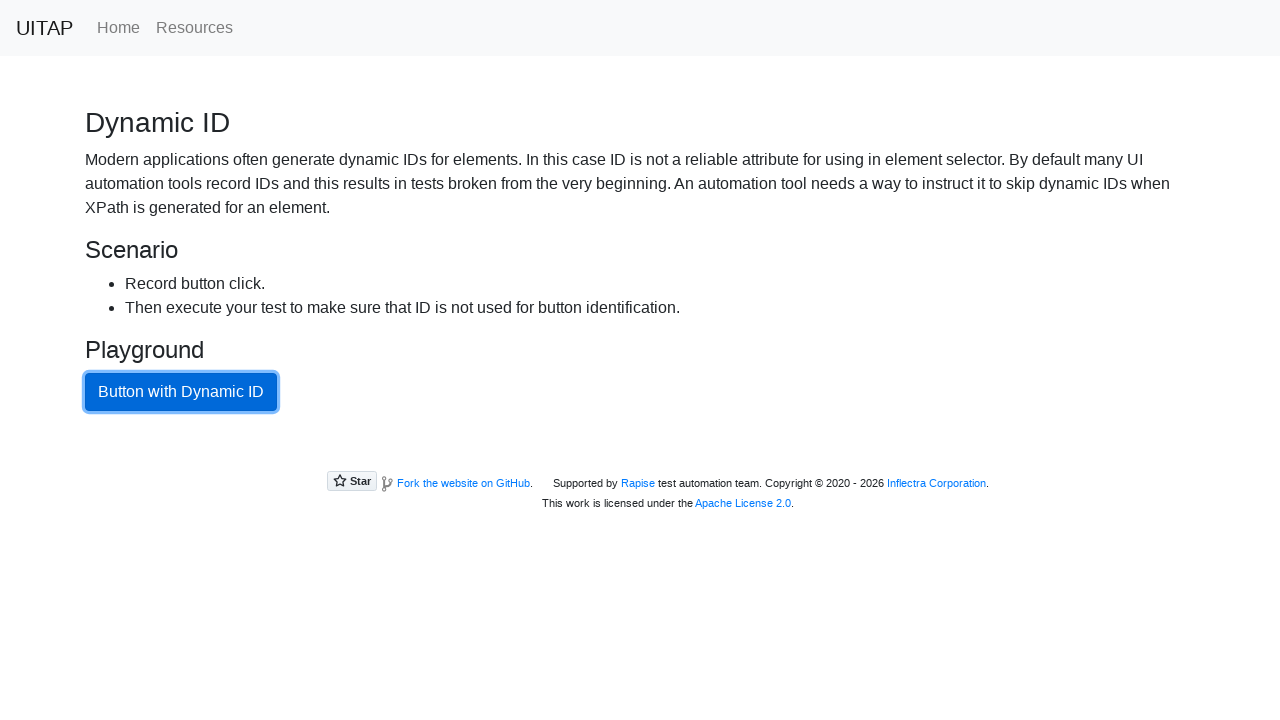